Tests checkbox interaction on an automation practice page by clicking a checkbox to select it, then clicking again to deselect it, and counting the total number of checkboxes on the page

Starting URL: https://rahulshettyacademy.com/AutomationPractice/

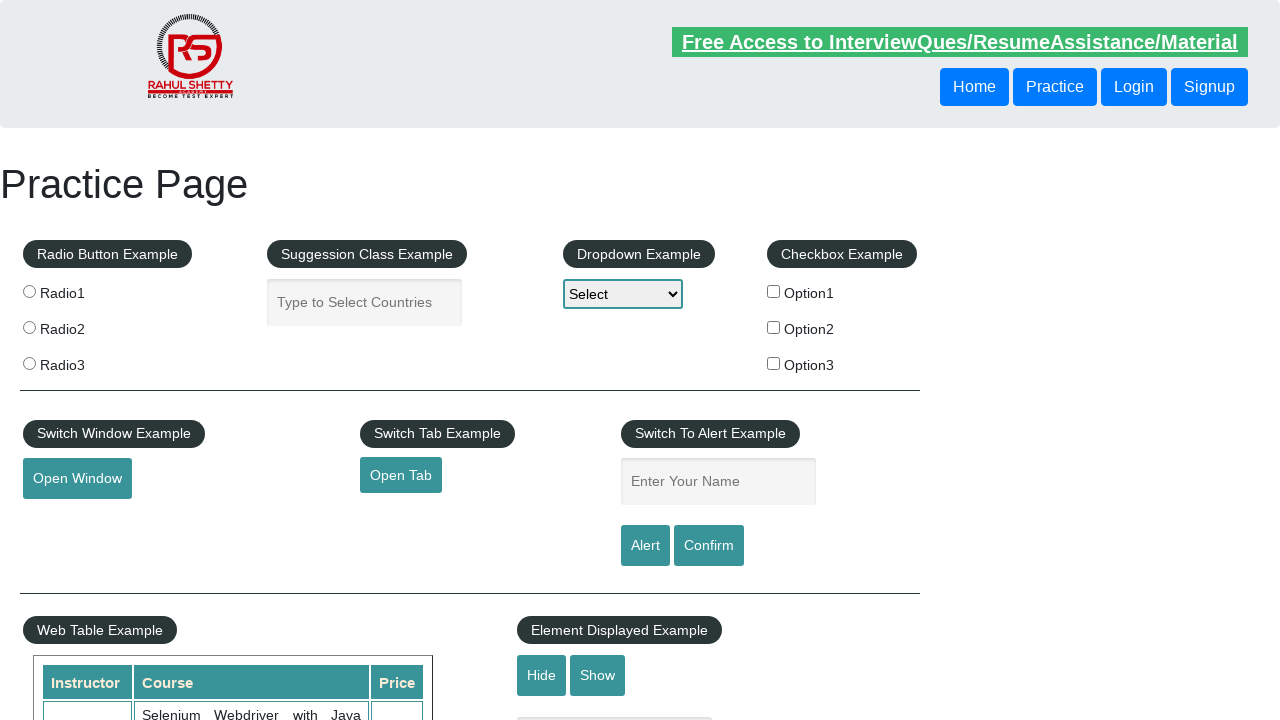

Navigated to automation practice page
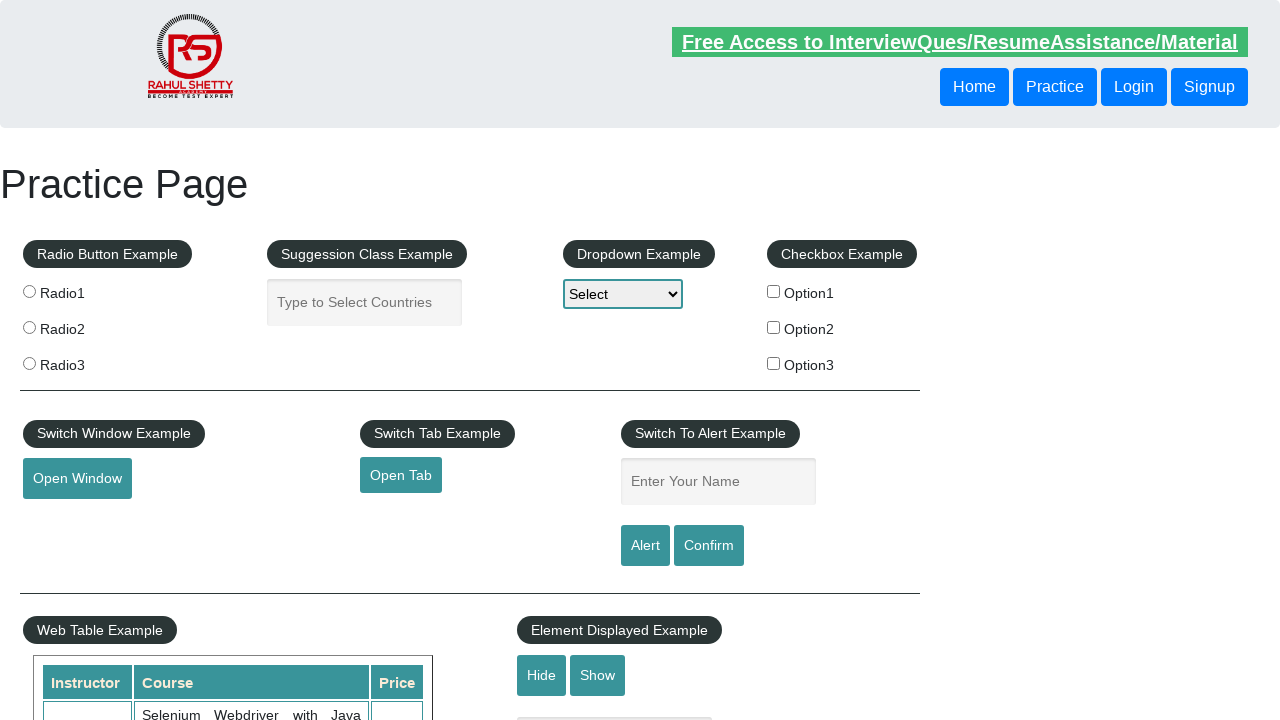

Clicked checkbox option 1 to select it at (774, 291) on input#checkBoxOption1
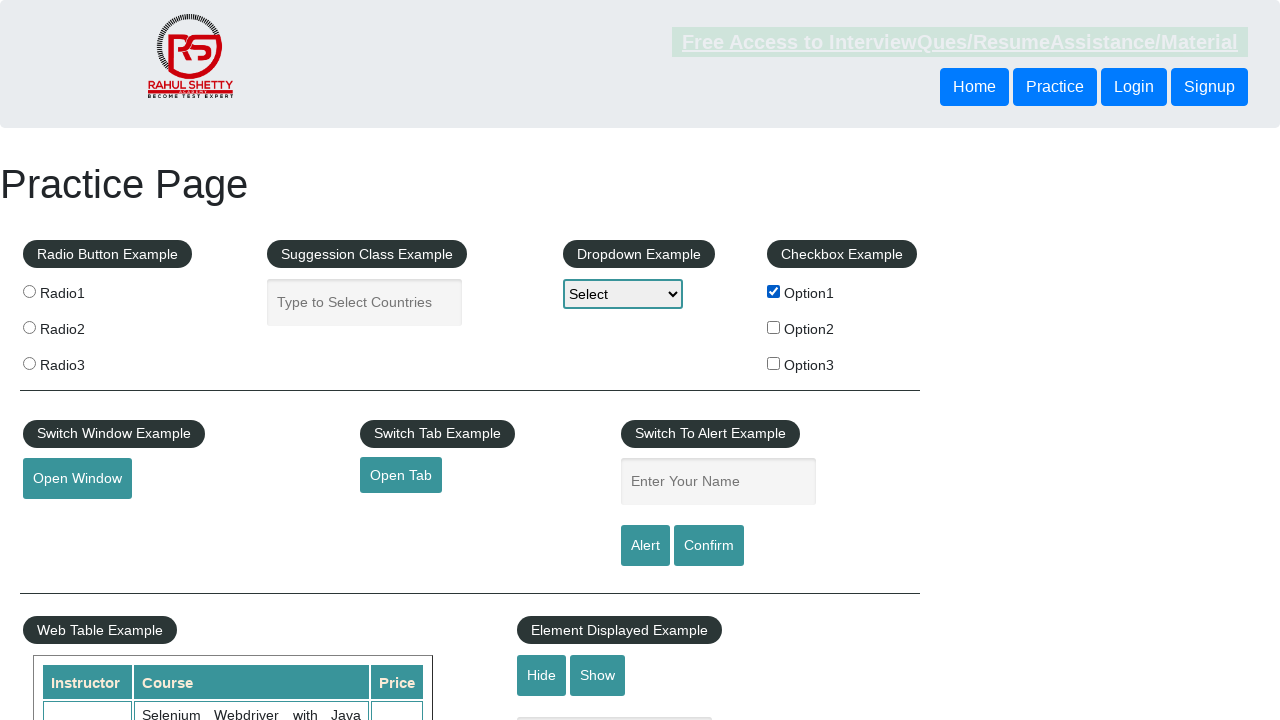

Verified checkbox option 1 is selected: True
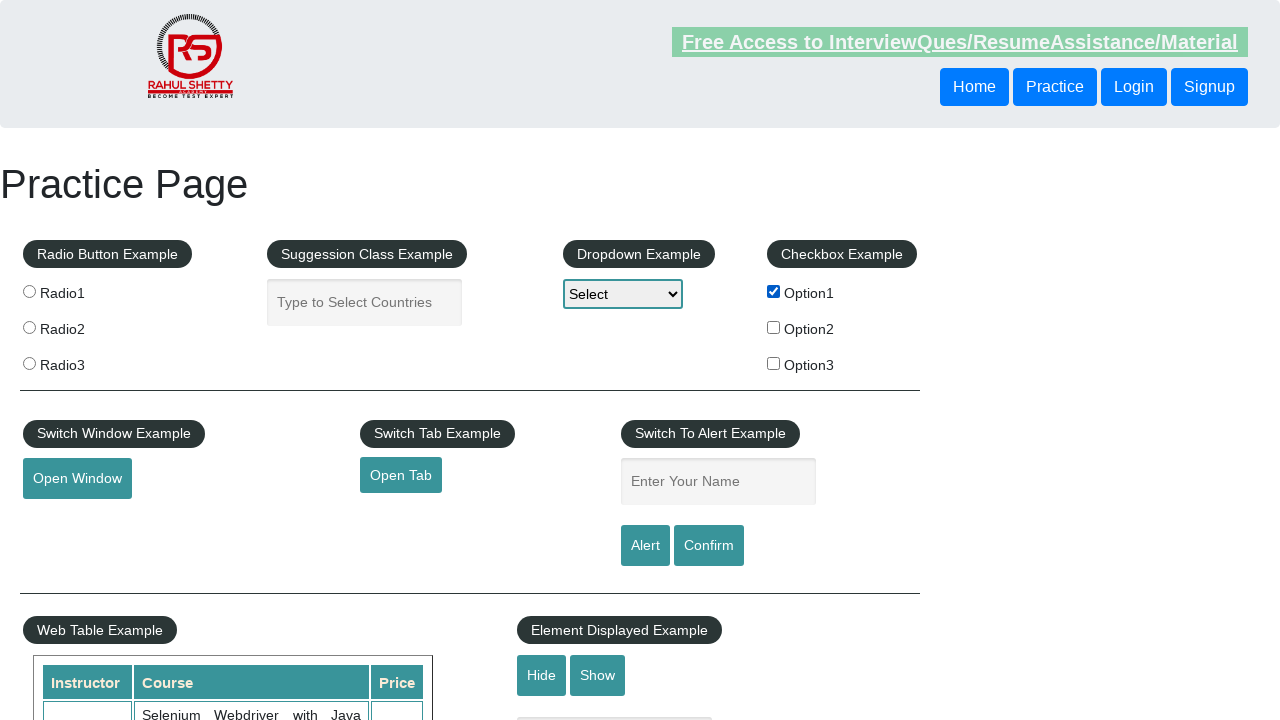

Clicked checkbox option 1 again to deselect it at (774, 291) on input#checkBoxOption1
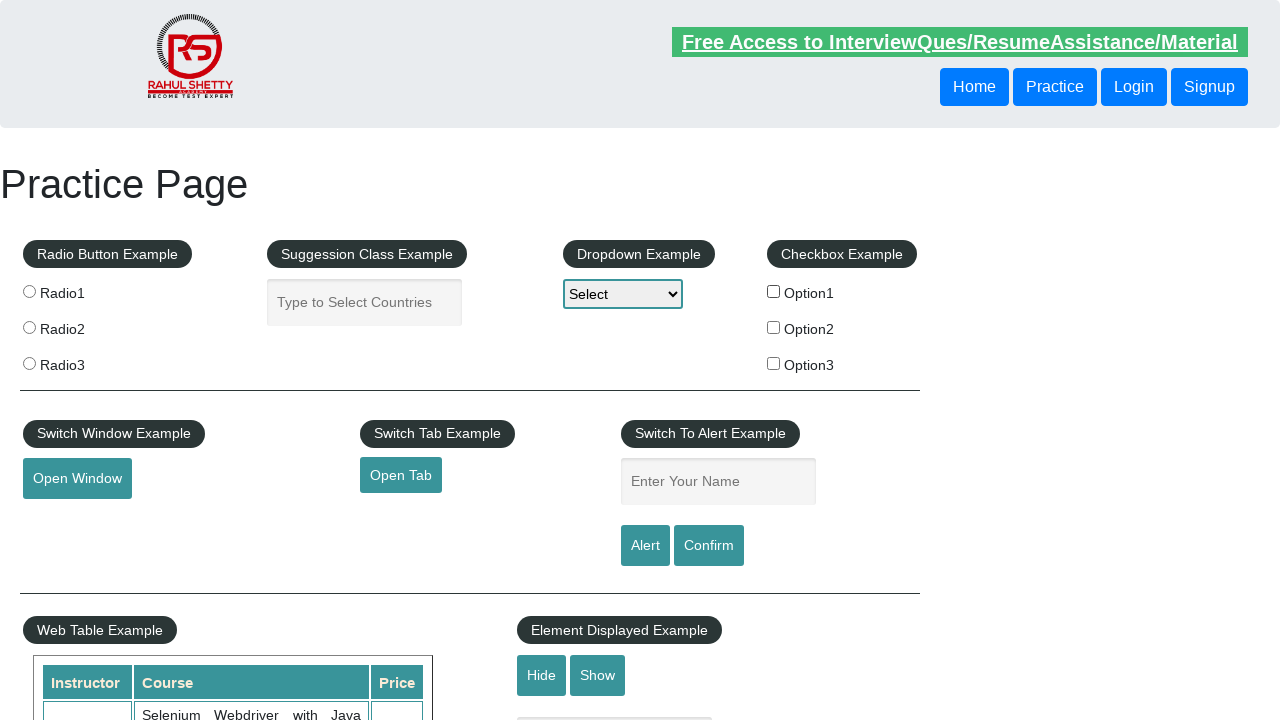

Verified checkbox option 1 is deselected: False
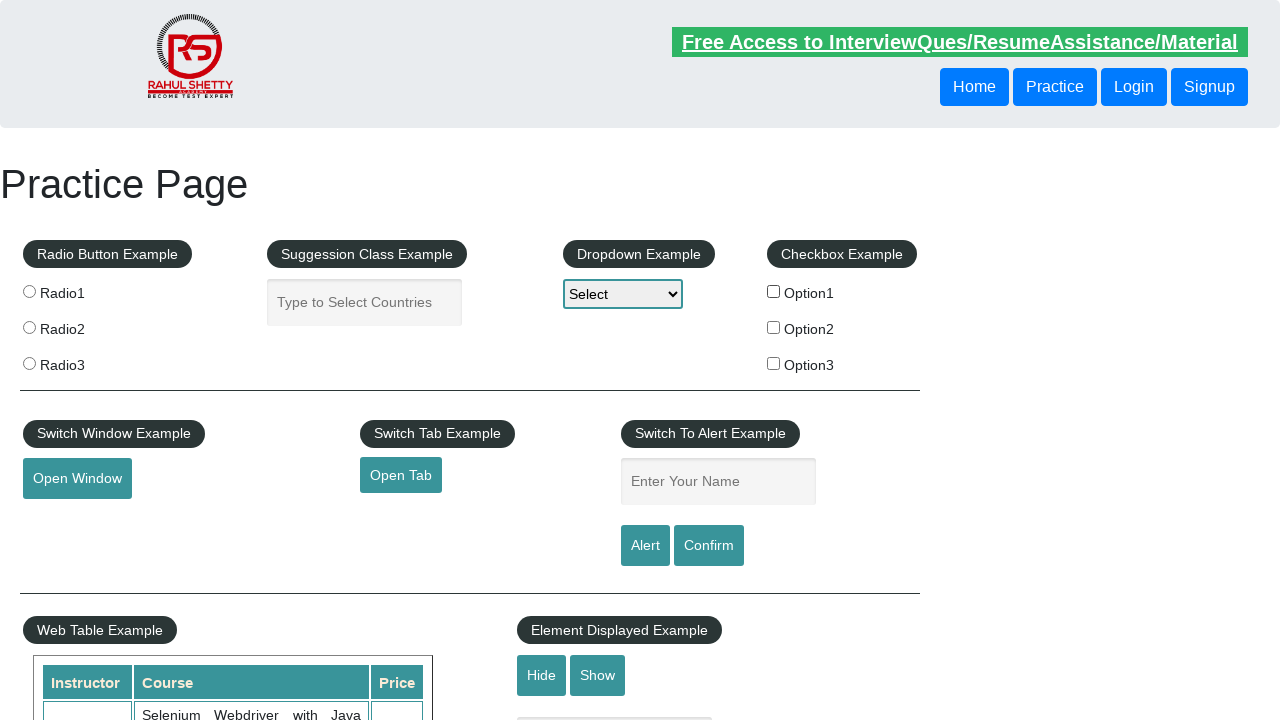

Counted total number of checkboxes on page: 3
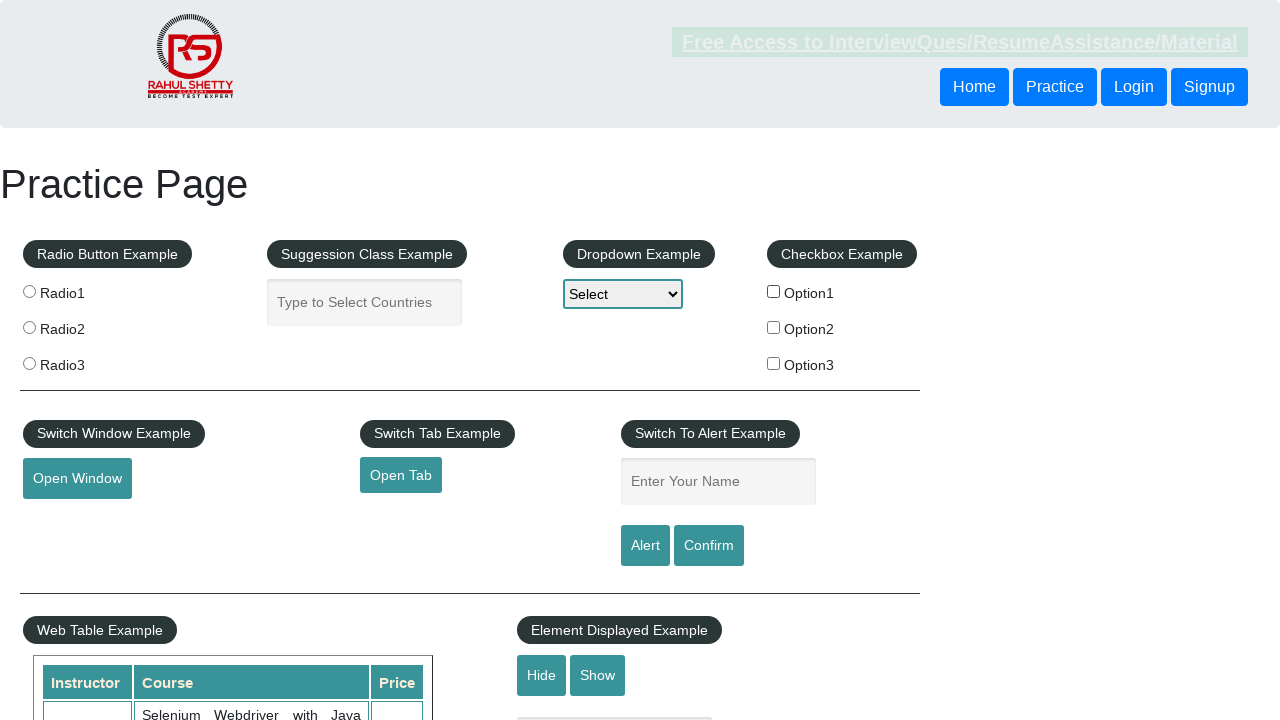

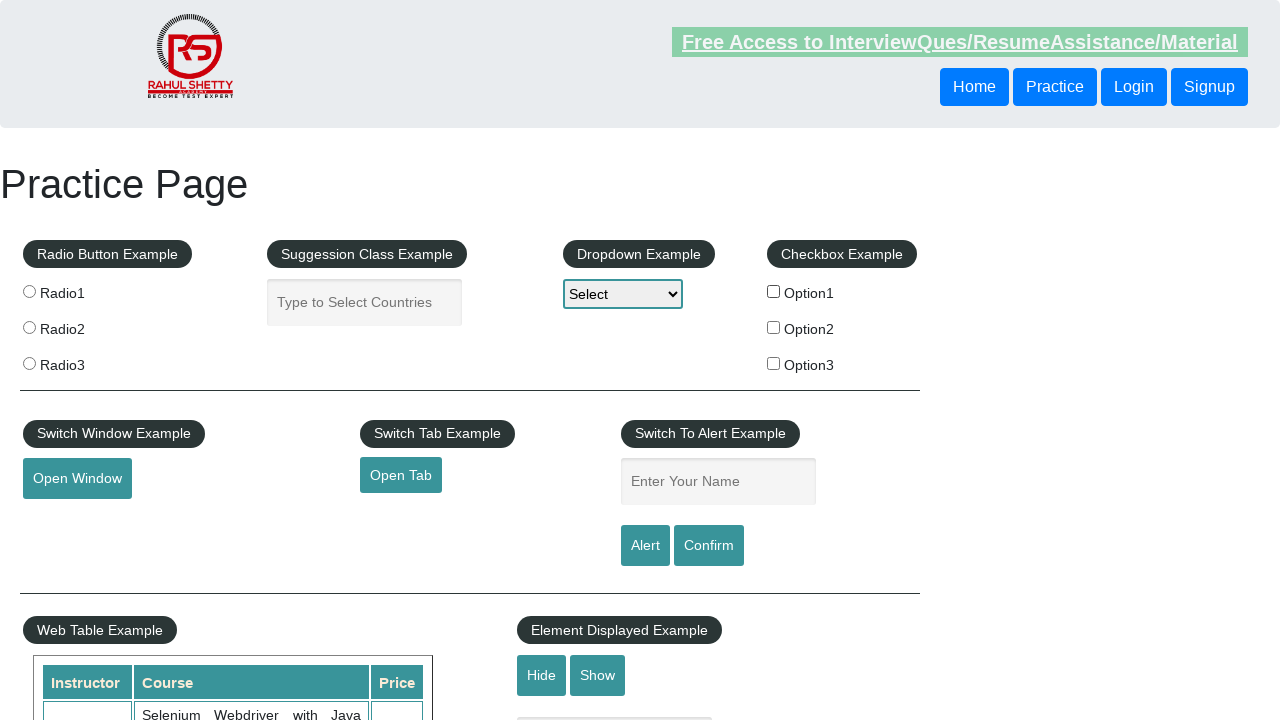